Tests JavaScript alert, confirm, and prompt dialog handling by clicking buttons that trigger each type of alert and interacting with them (accepting, dismissing, and entering text)

Starting URL: https://www.tutorialspoint.com/selenium/practice/alerts.php

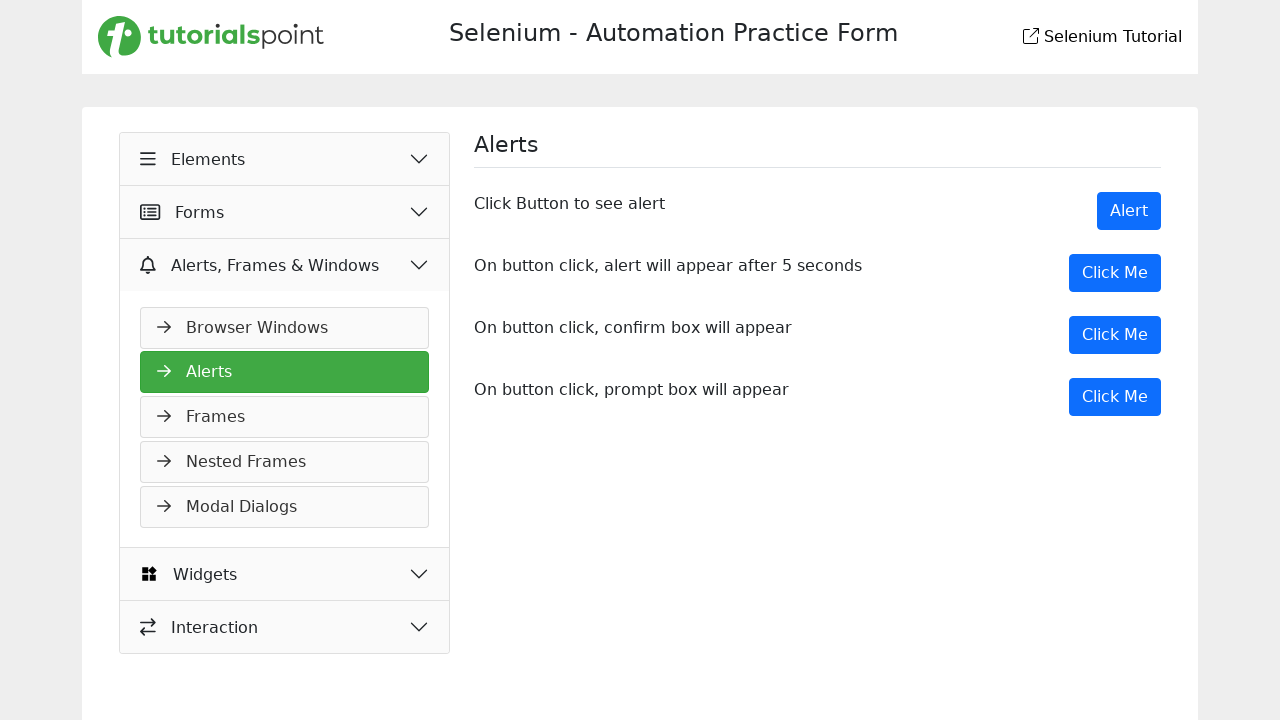

Clicked Alert button to trigger JavaScript alert dialog at (1129, 211) on xpath=//button[text()='Alert']
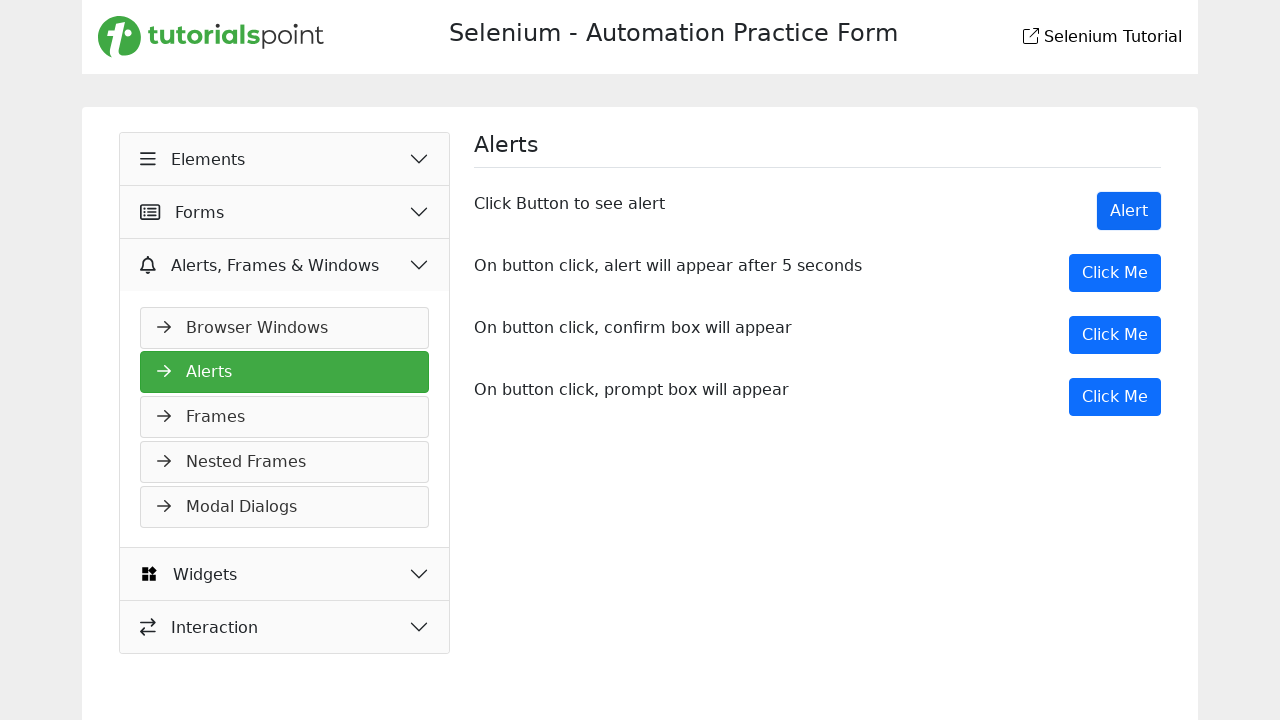

Set up dialog handler to accept alert
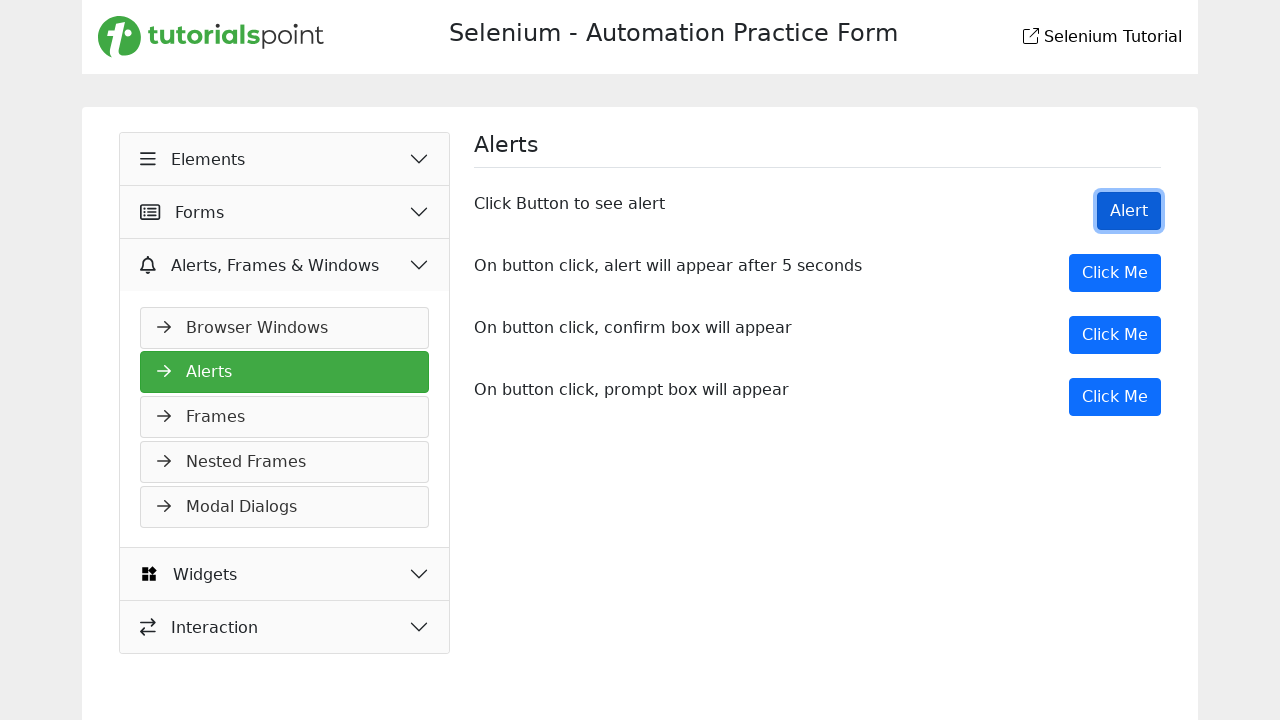

Waited 500ms for alert to be processed
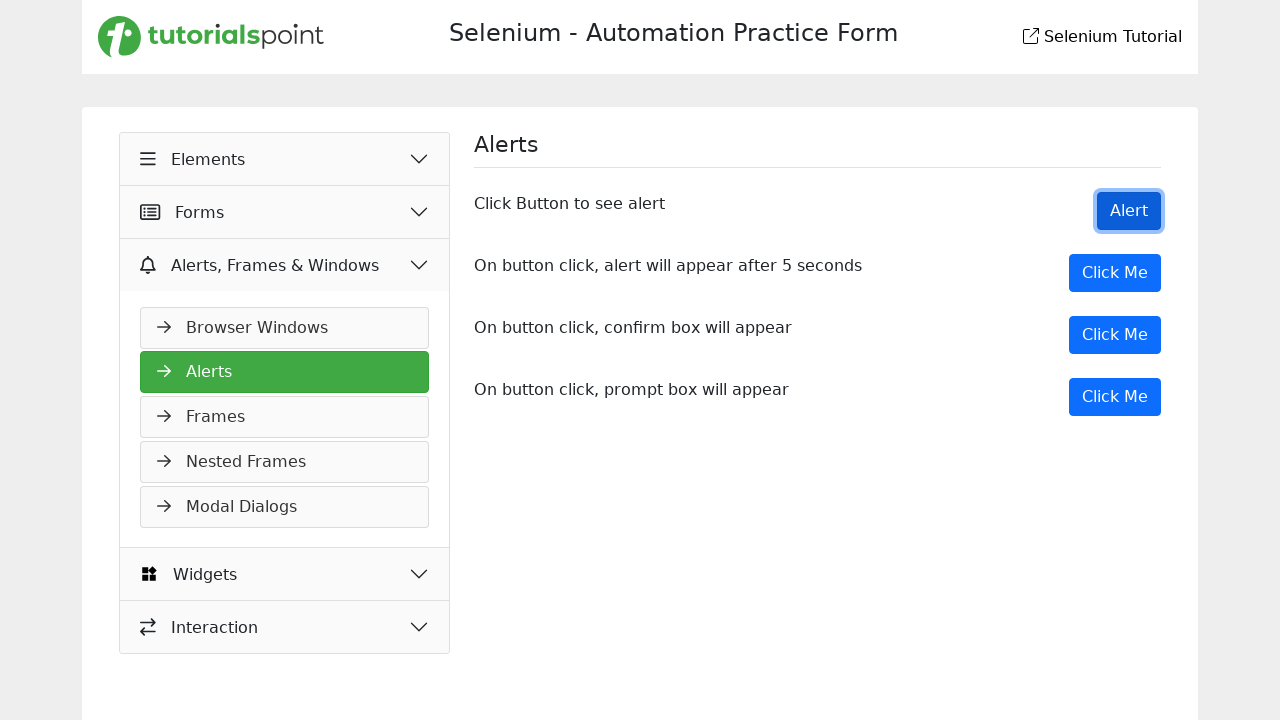

Clicked Confirm box button to trigger confirm dialog at (1115, 335) on xpath=//button[text()='Click Me' and @onclick='myDesk()']
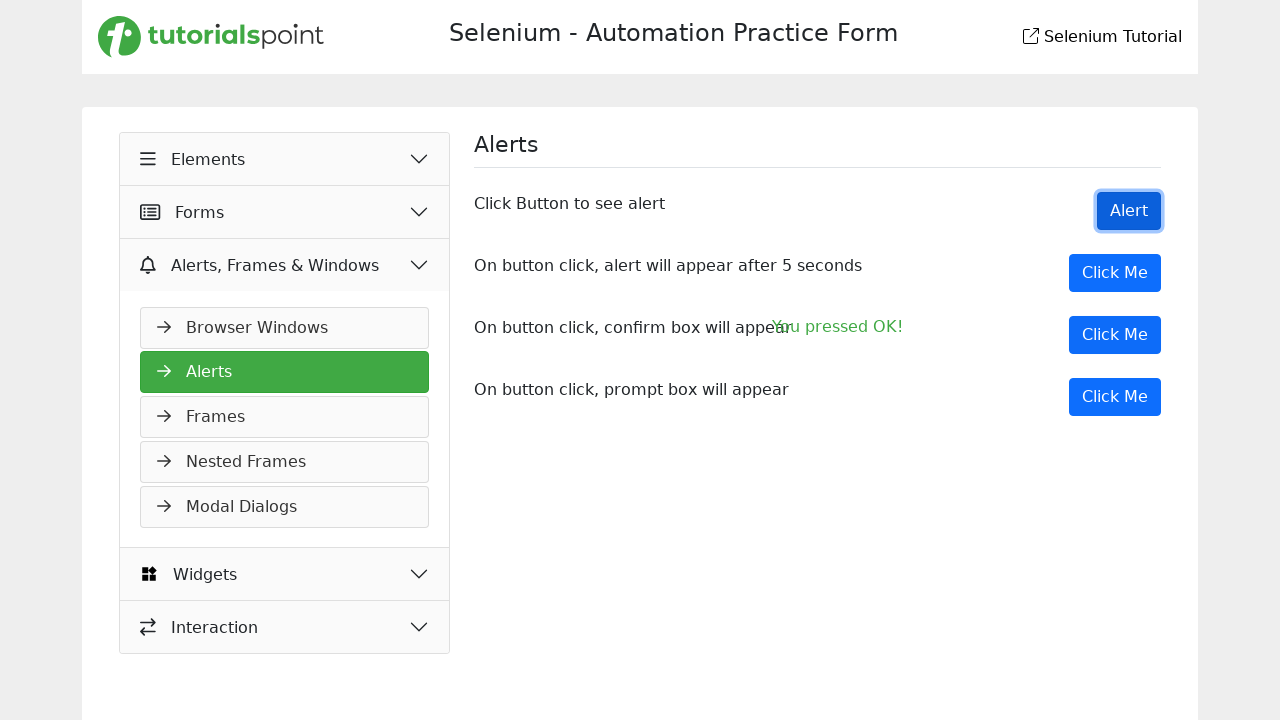

Set up dialog handler to dismiss (cancel) confirm dialog
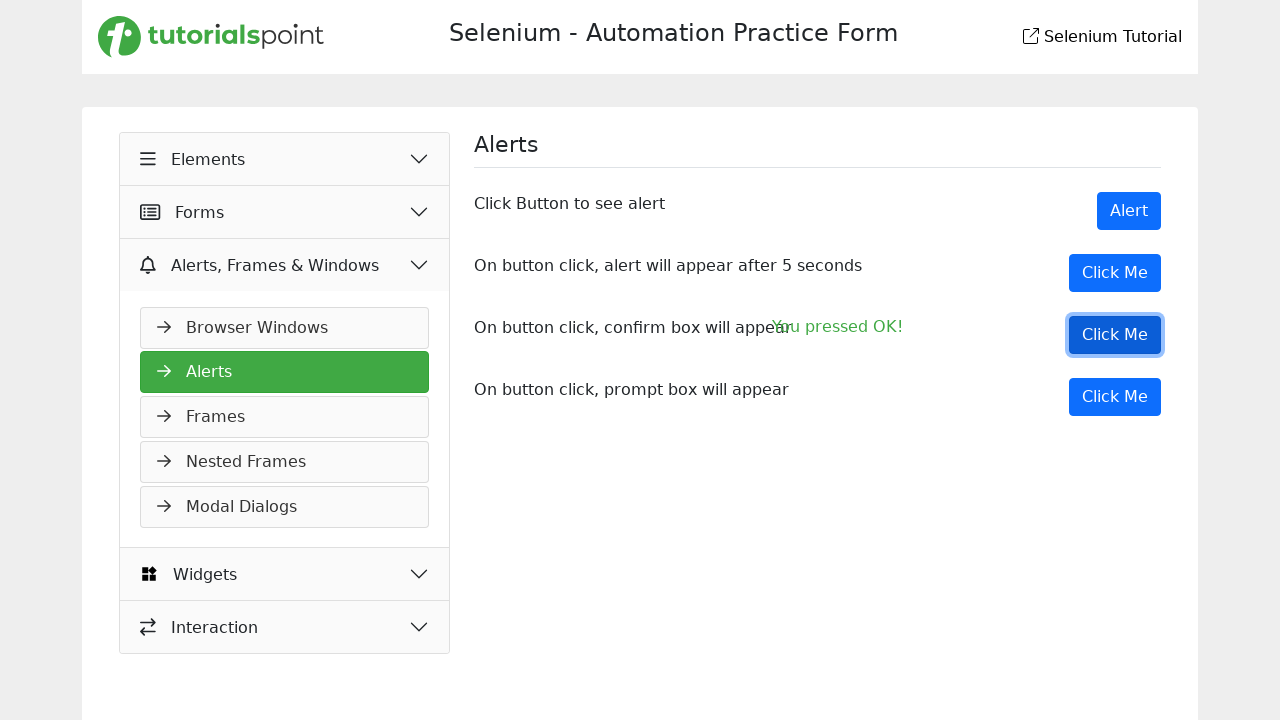

Waited 500ms for confirm dialog to be dismissed
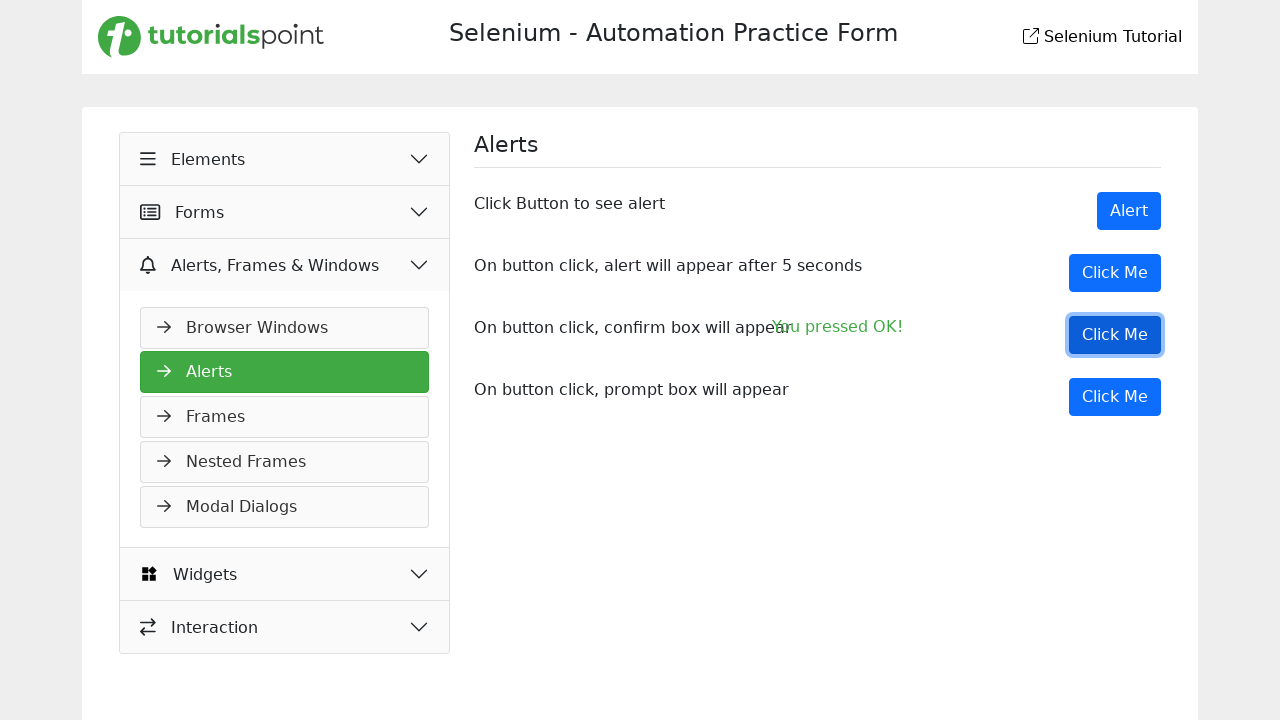

Clicked Confirm box button again to trigger confirm dialog at (1115, 335) on xpath=//button[text()='Click Me' and @onclick='myDesk()']
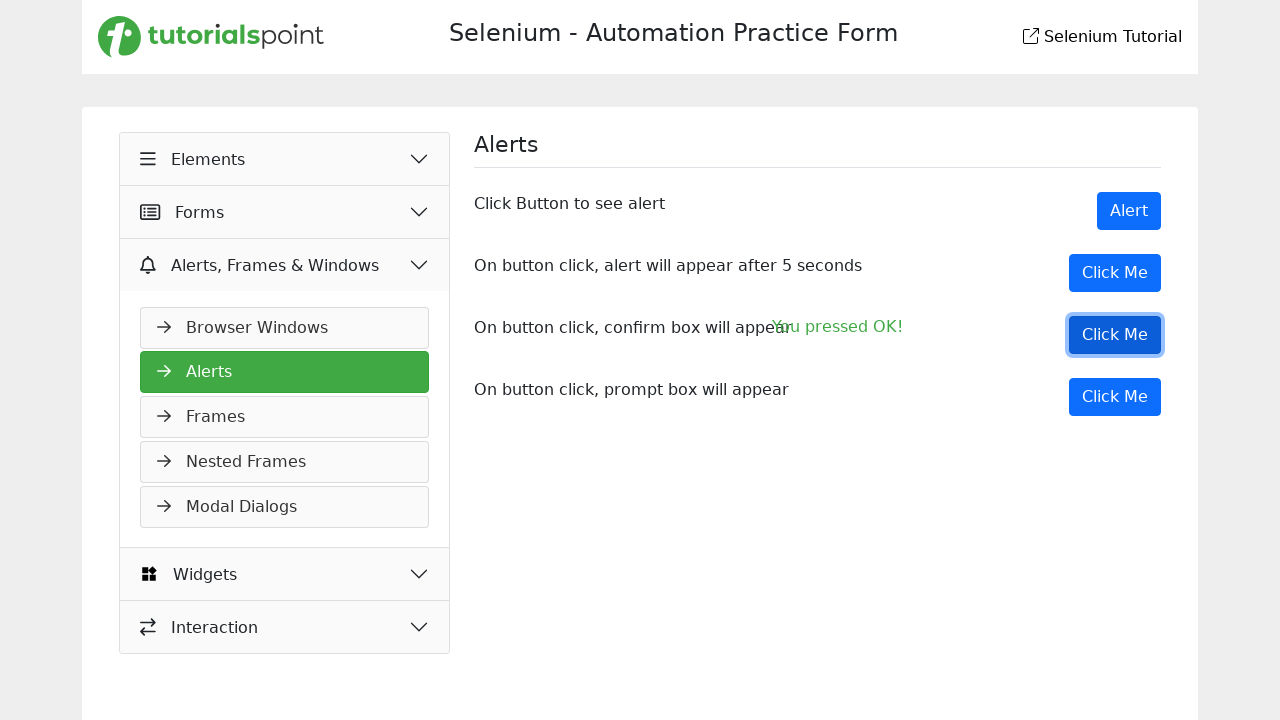

Set up dialog handler to accept (ok) confirm dialog
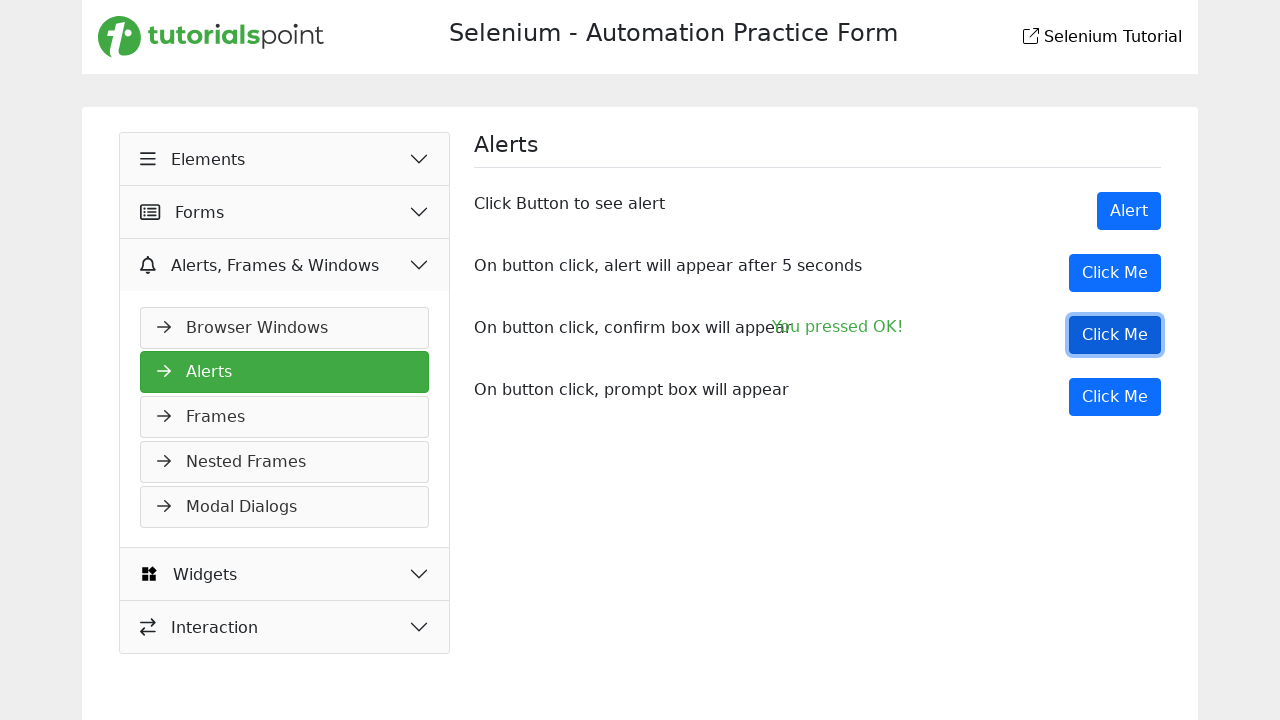

Waited 500ms for confirm dialog to be accepted
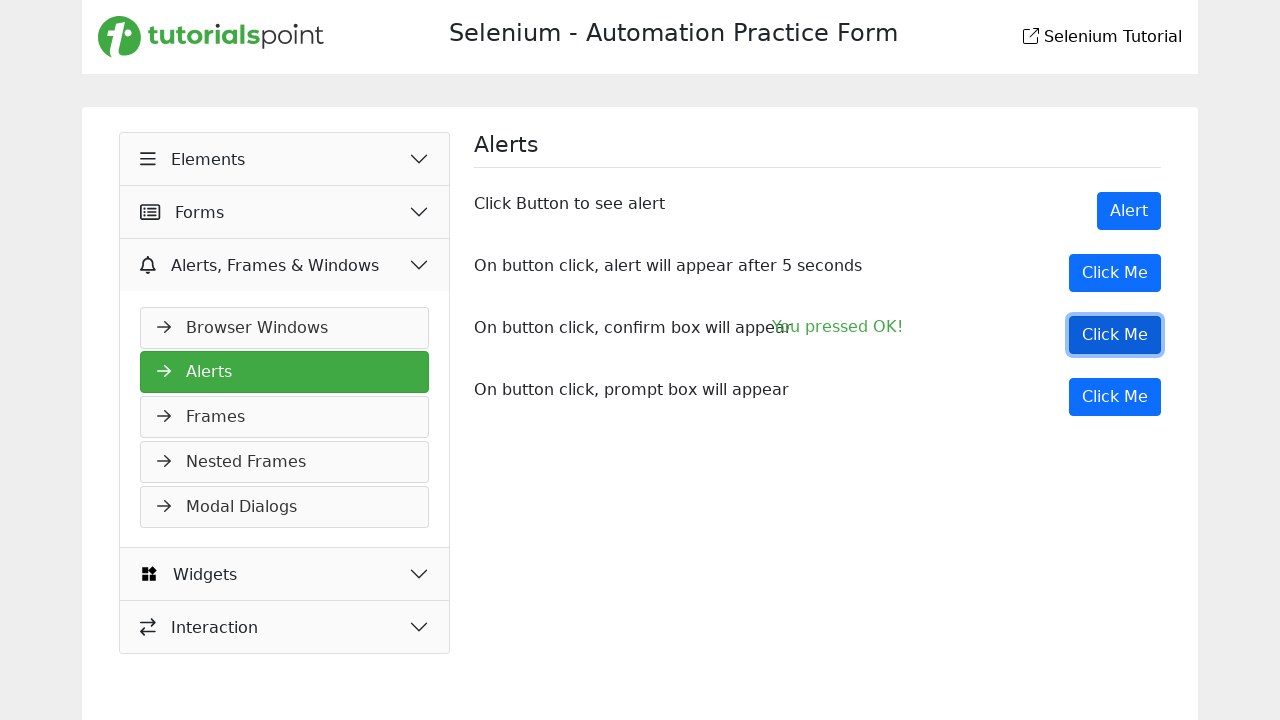

Set up dialog handler to accept prompt dialog with text 'Hi'
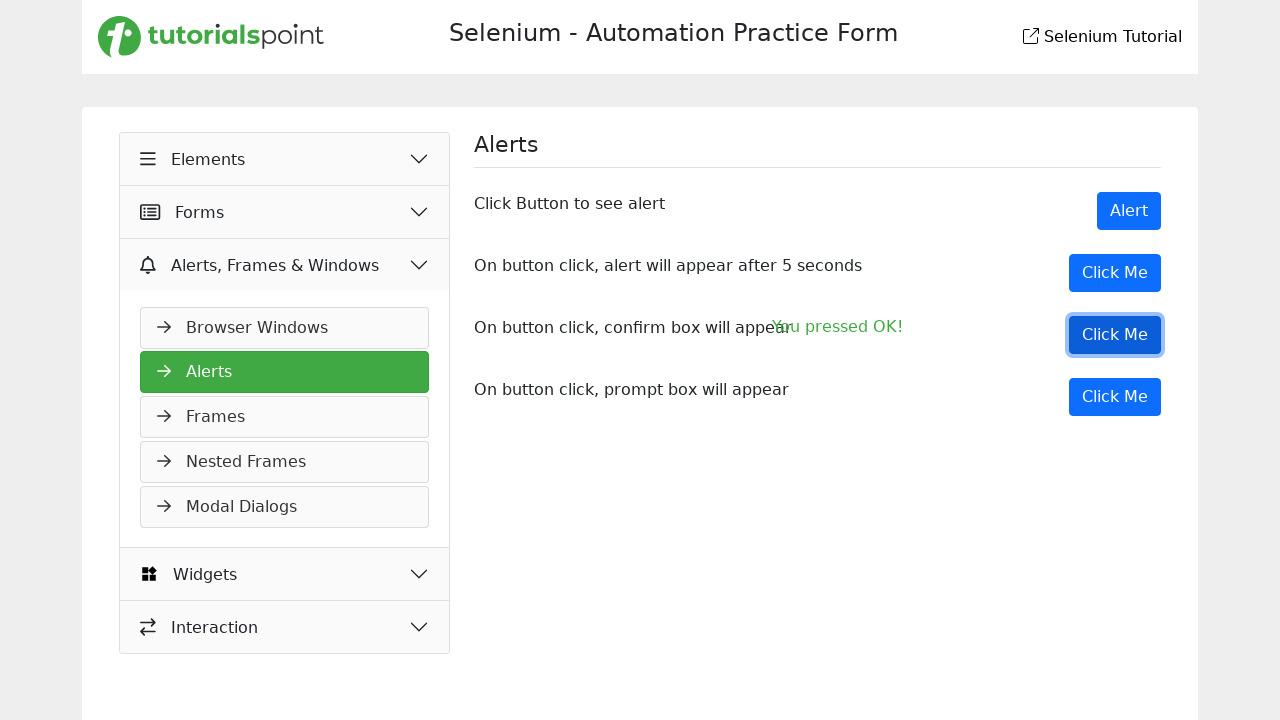

Clicked Prompt box button to trigger prompt dialog at (1115, 397) on xpath=//button[text()='Click Me' and @onclick='myPromp()']
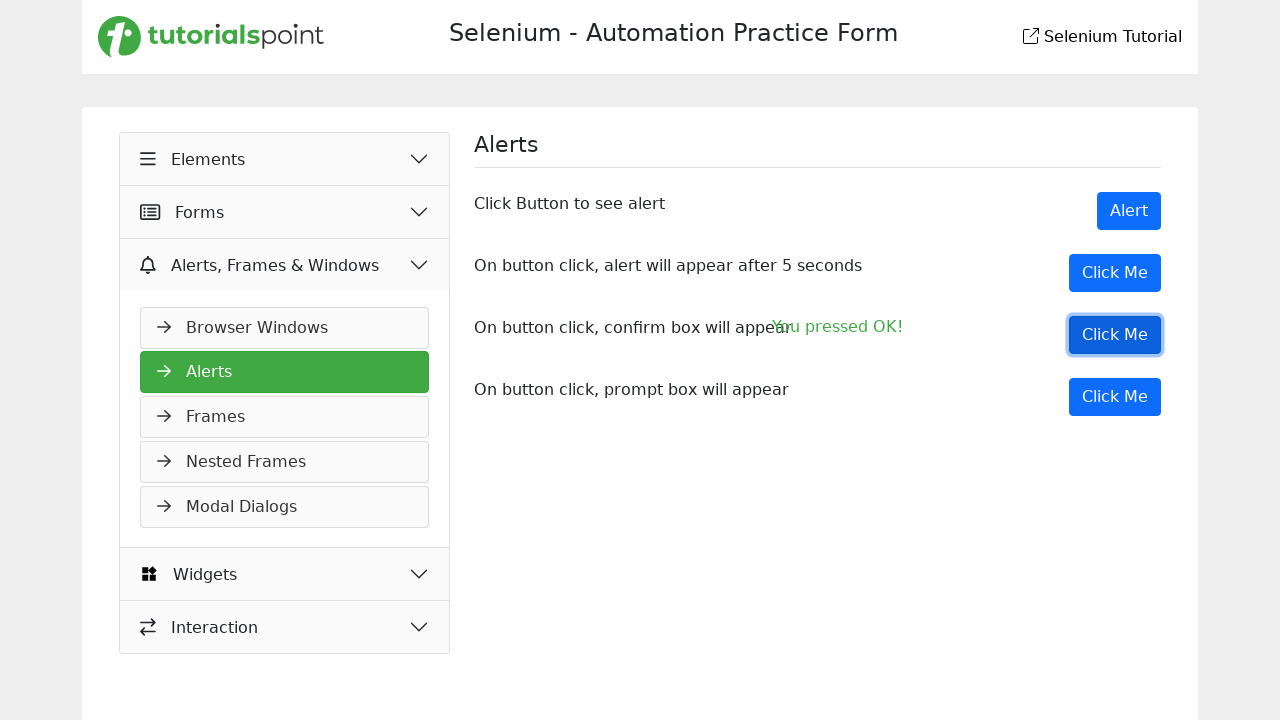

Waited 500ms for prompt dialog to be processed with entered text
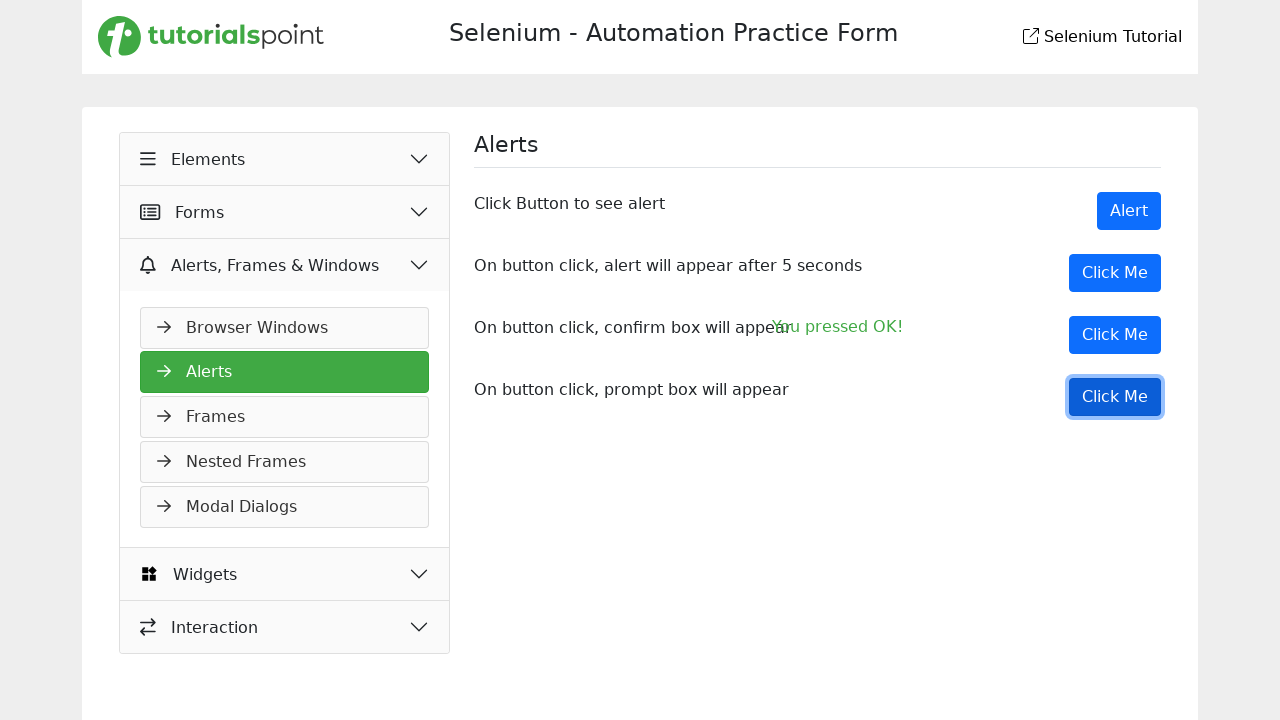

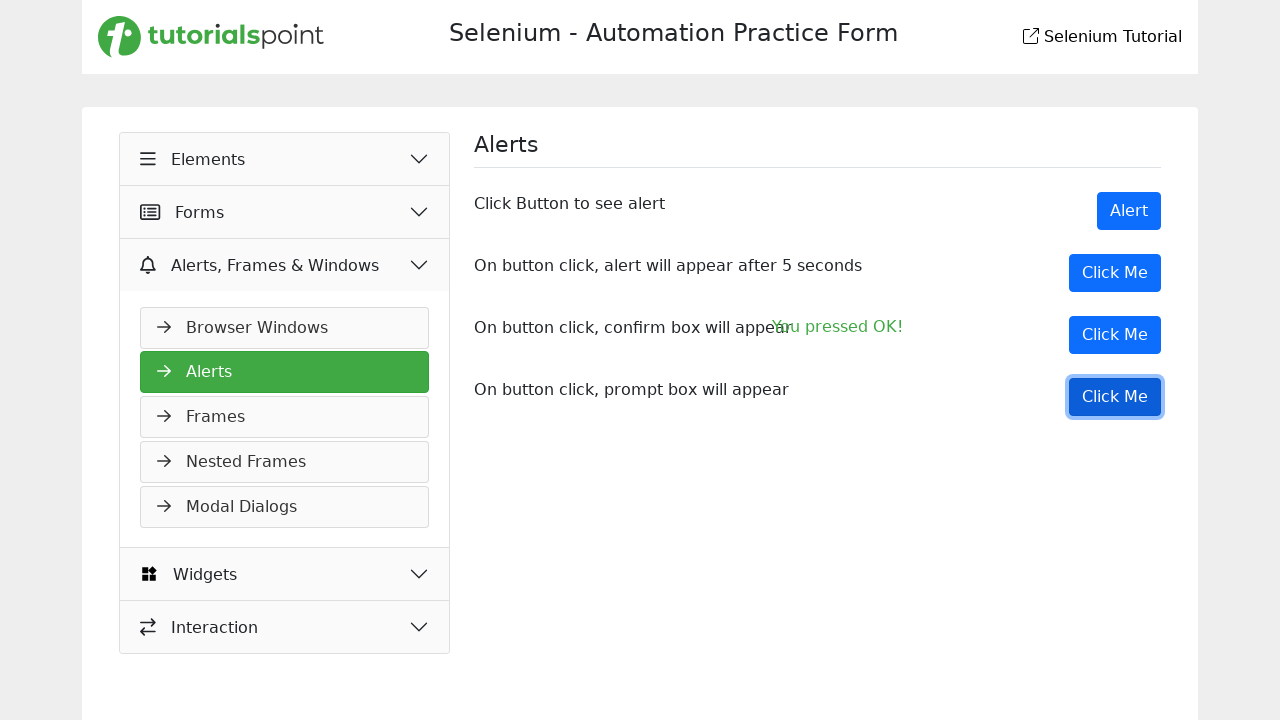